Navigates to the Omayo practice automation blog and verifies that the element with id "pah" displays the text "PracticeAutomationHere"

Starting URL: https://omayo.blogspot.com/

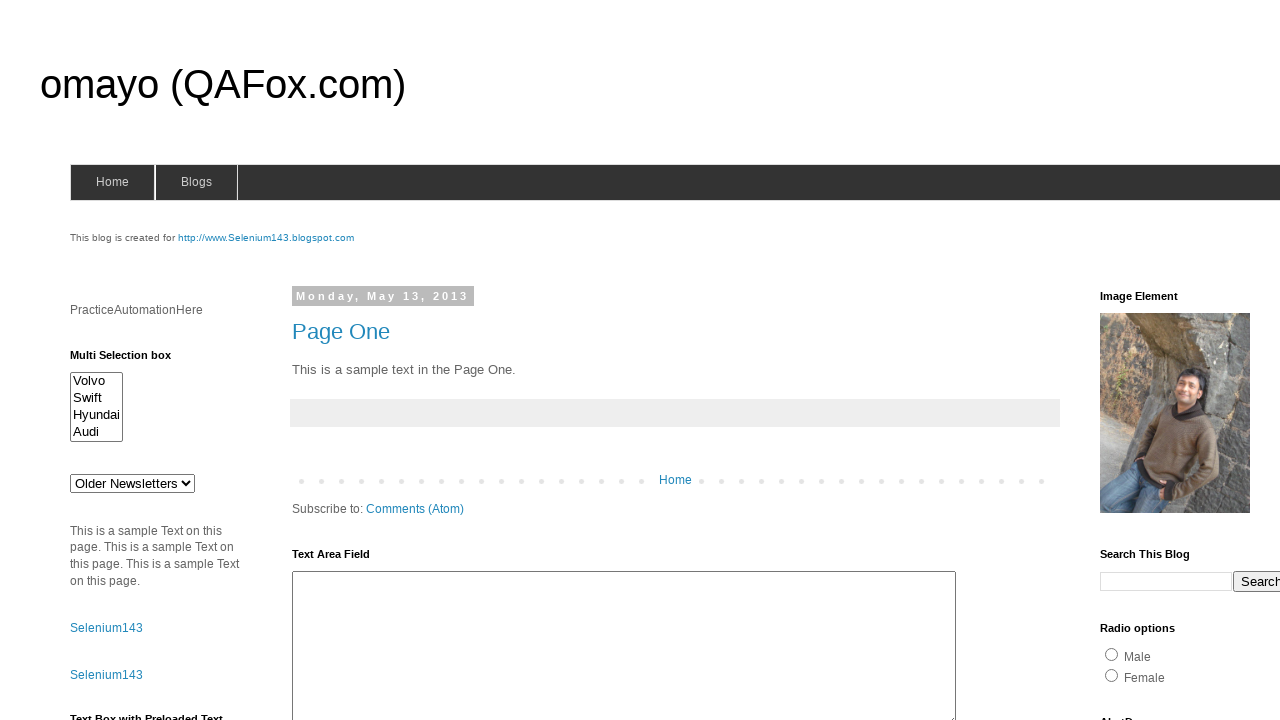

Navigated to Omayo practice automation blog
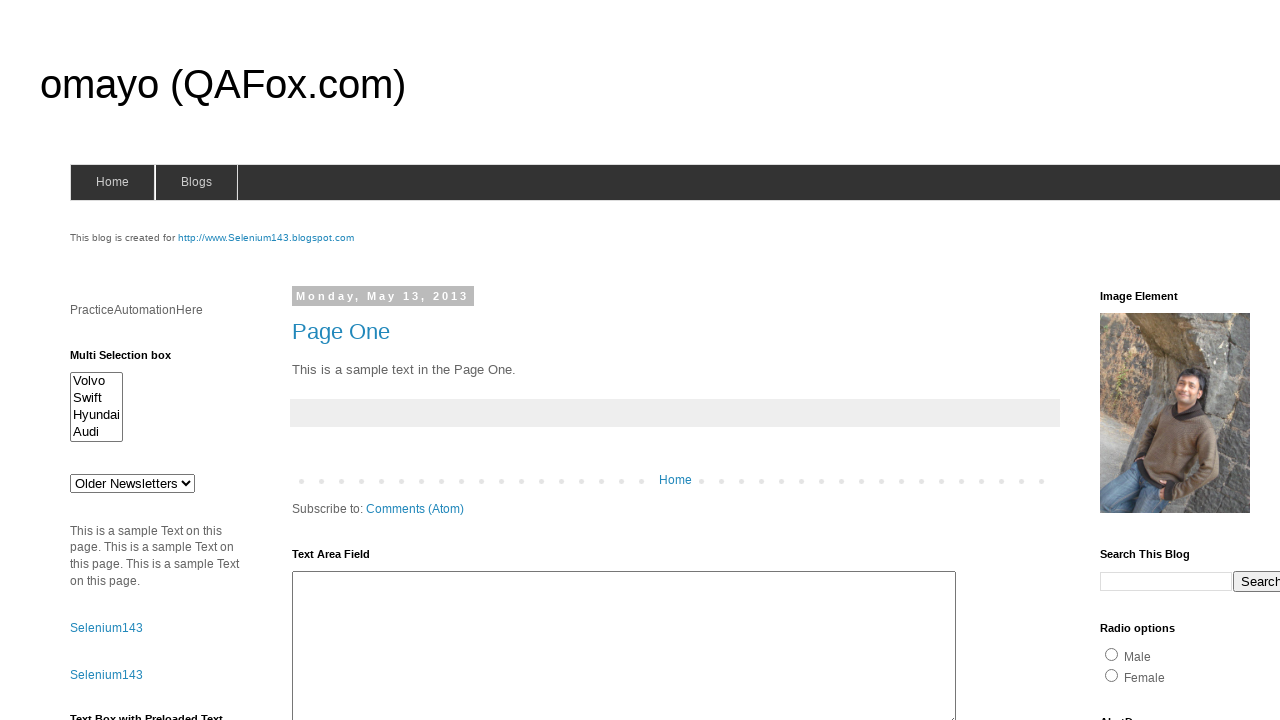

Waited for element with id 'pah' to be visible
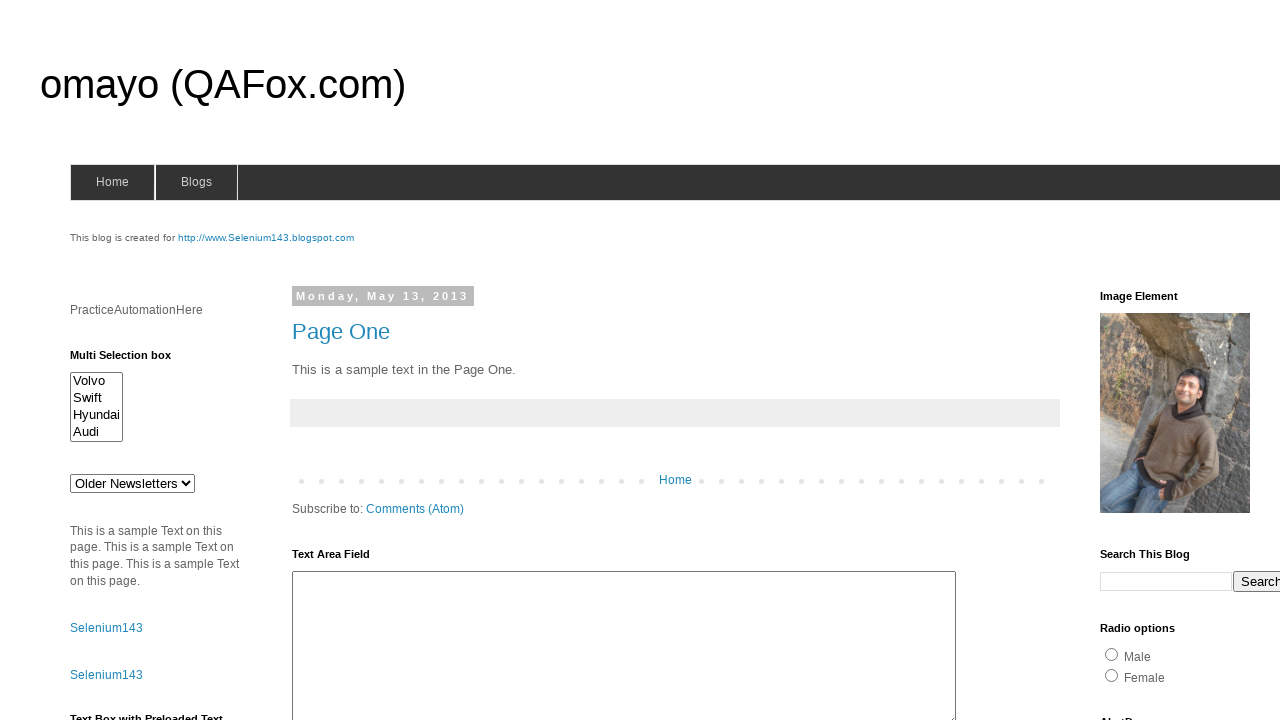

Verified that element 'pah' displays the text 'PracticeAutomationHere'
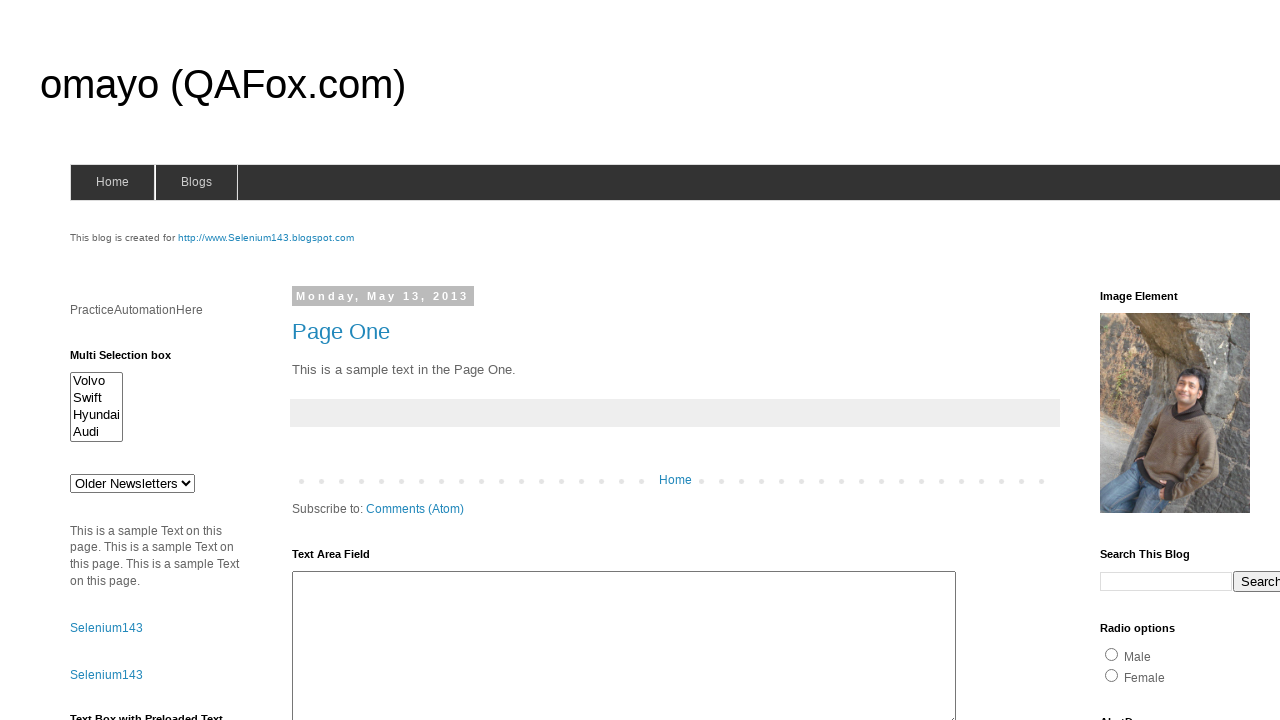

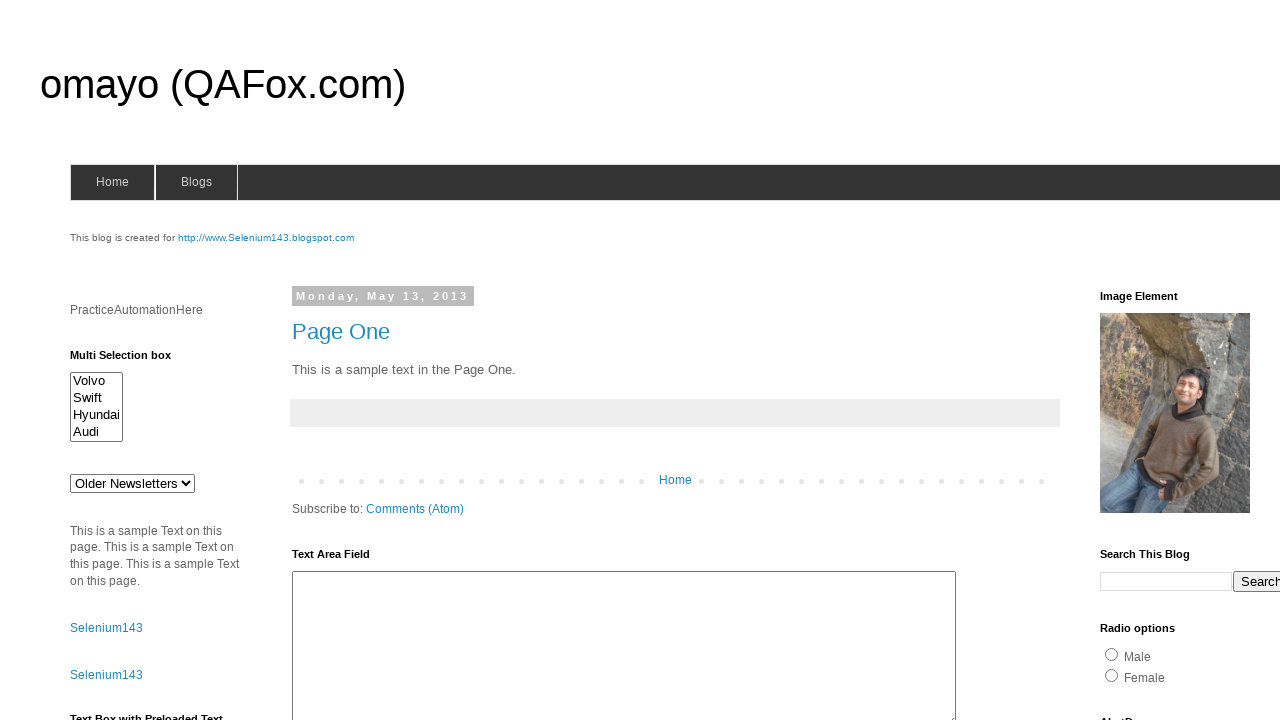